Tests drag and drop functionality within an iframe by dragging a draggable element onto a droppable target on the jQuery UI demo page

Starting URL: https://jqueryui.com/droppable/

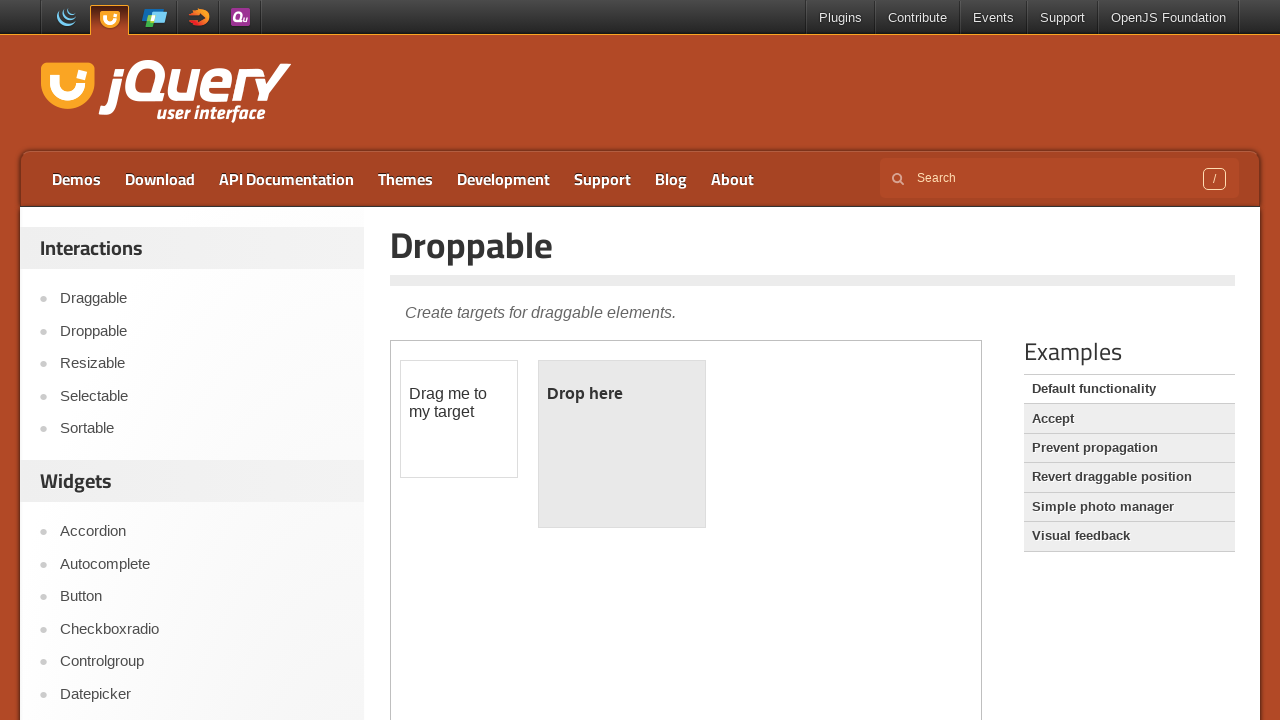

Located the demo iframe on the jQuery UI droppable page
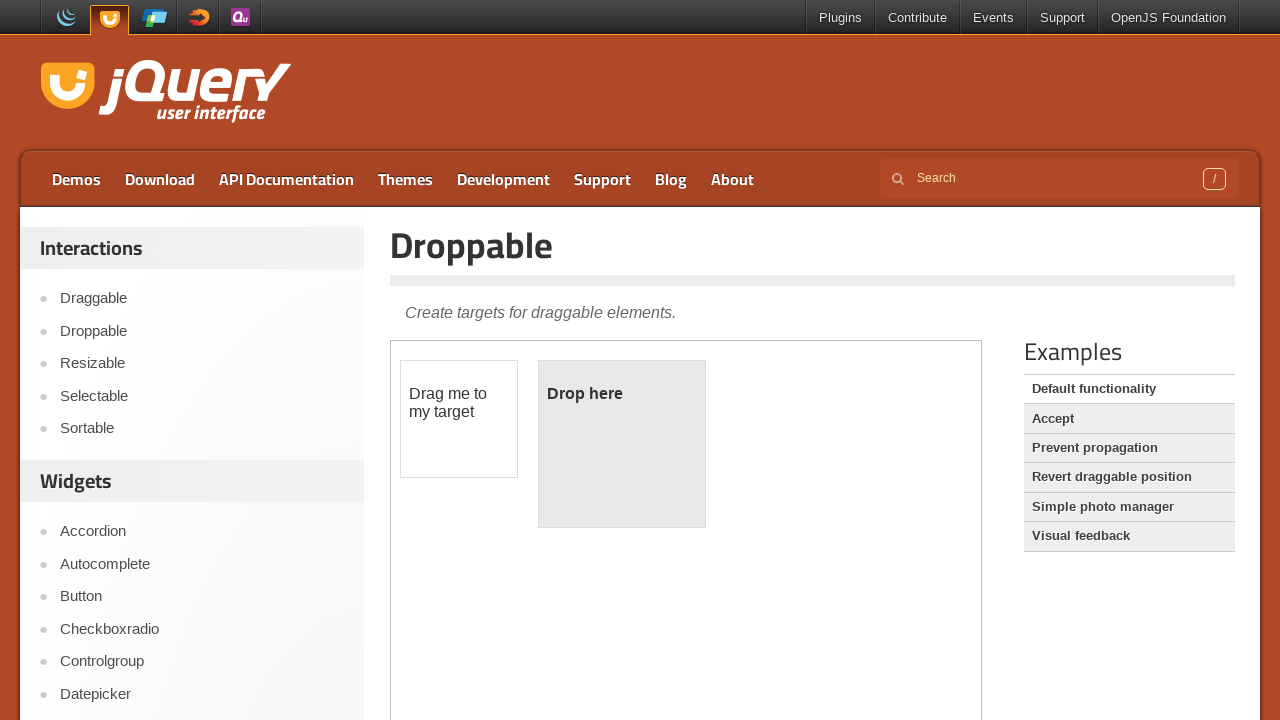

Located the draggable element within the iframe
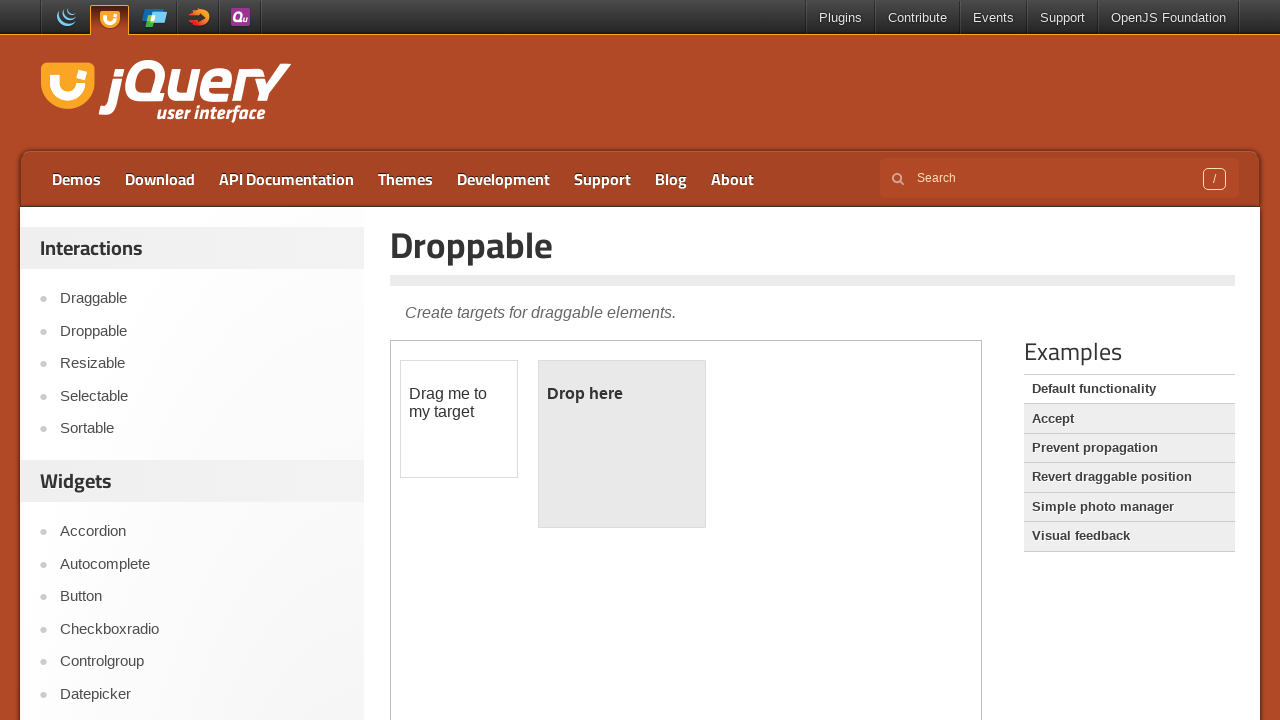

Located the droppable target element within the iframe
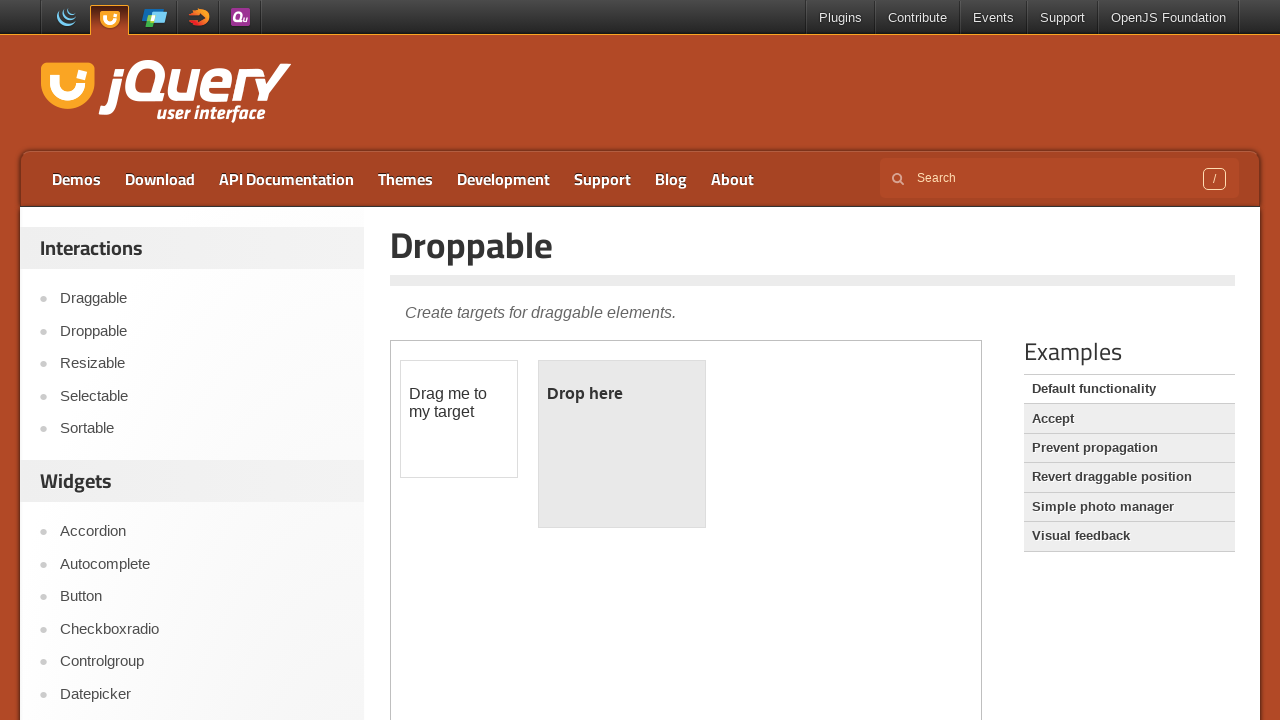

Dragged the draggable element onto the droppable target at (622, 444)
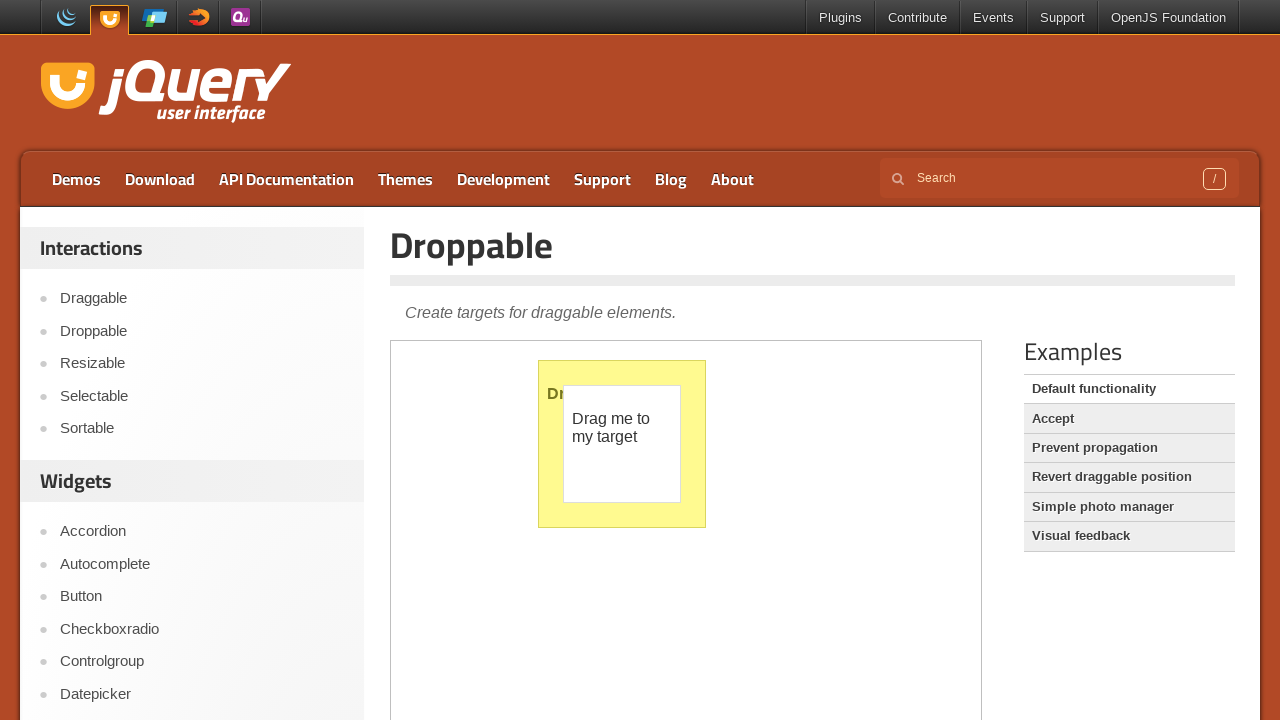

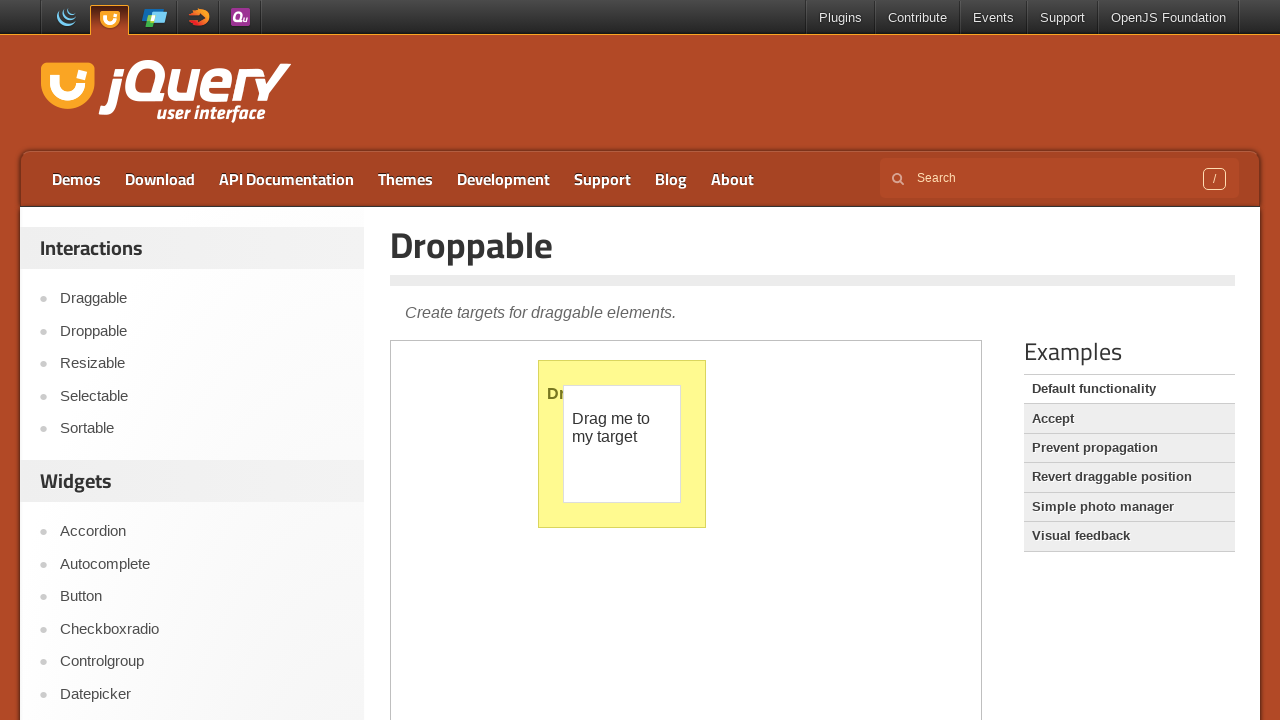